Tests multiple stock searches by first searching for "通讯" (telecommunications), then searching for "软件" (software), demonstrating sequential search operations

Starting URL: https://www.byhy.net/cdn2/files/selenium/stock1.html

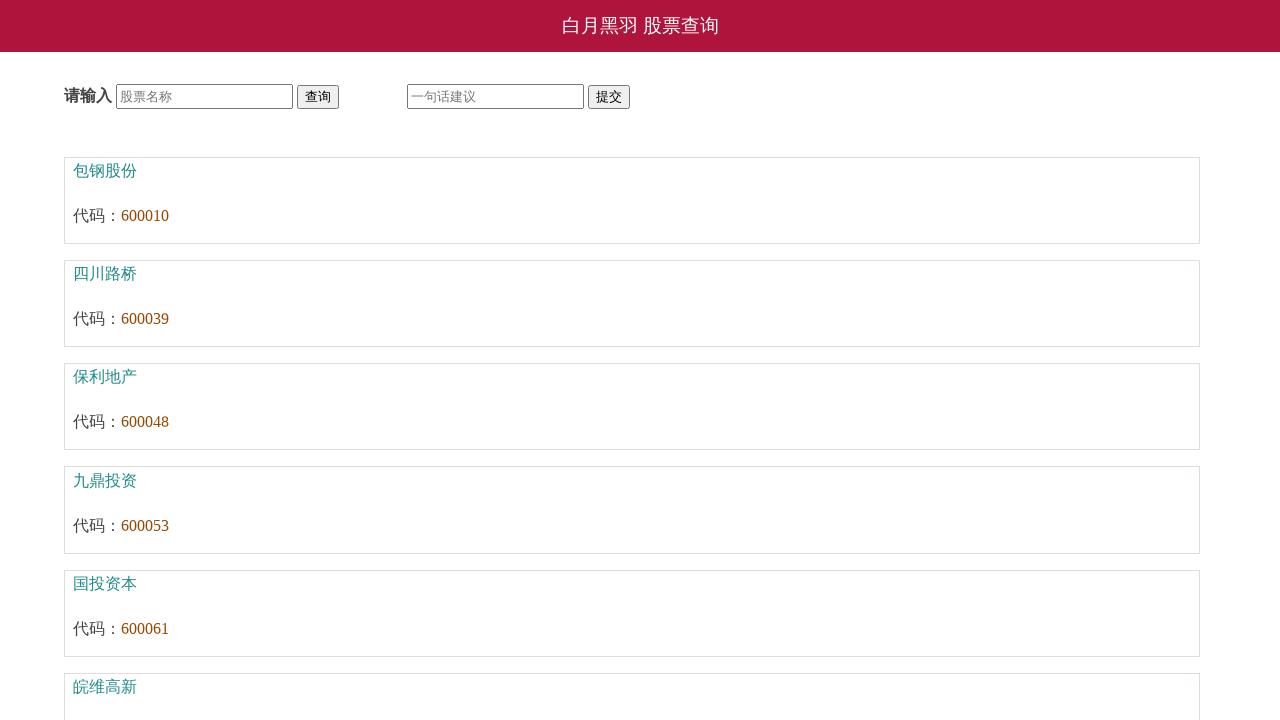

Filled search field with '通讯' (telecommunications) on #kw
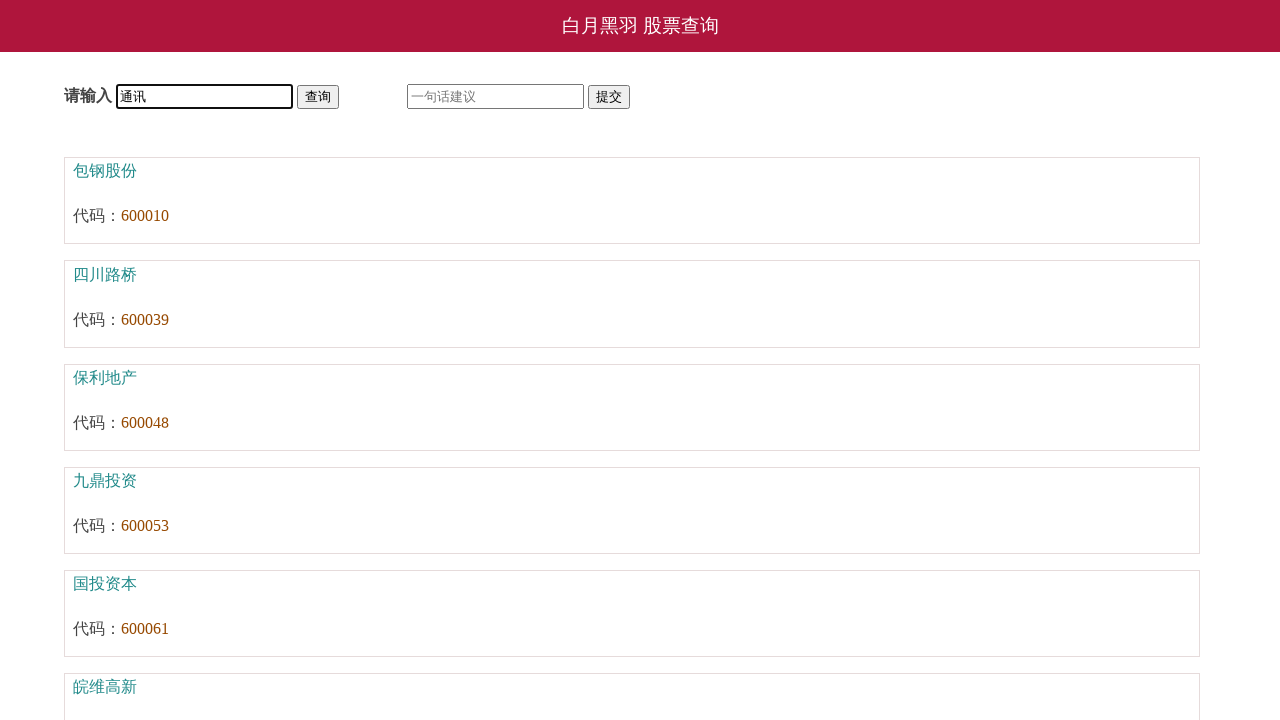

Clicked search button to query telecommunications stocks at (318, 97) on #go
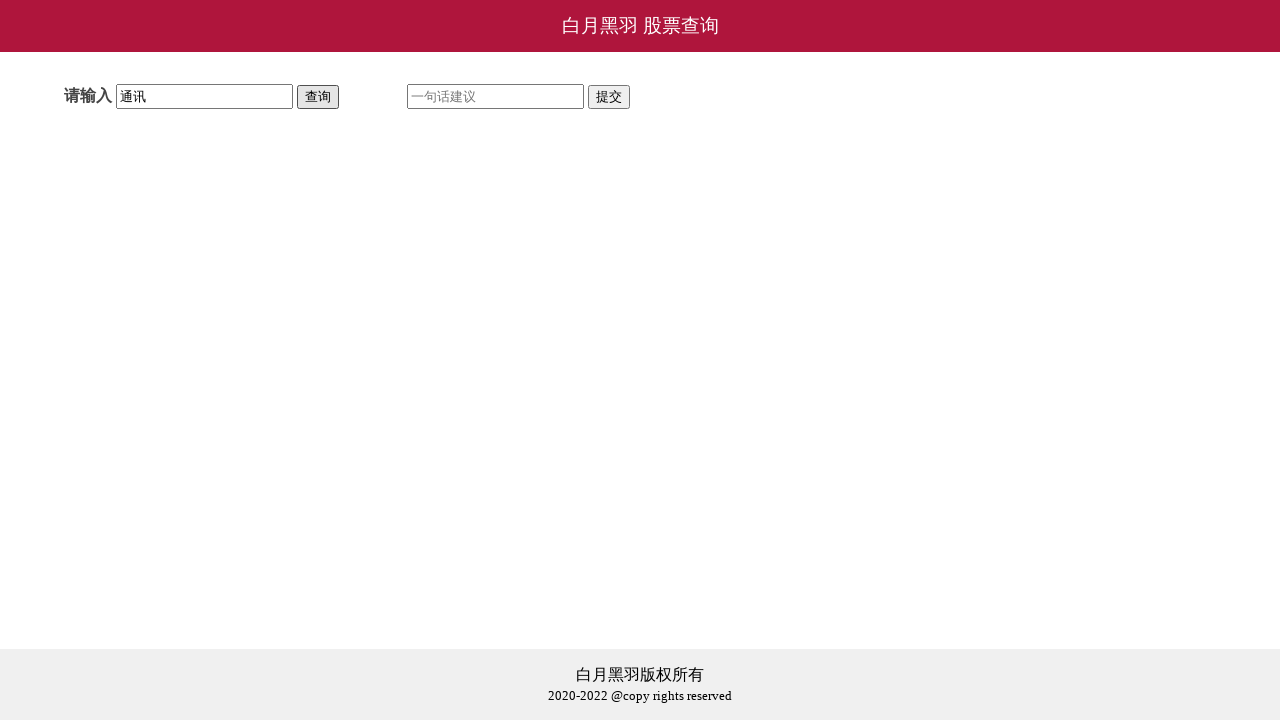

Telecommunications search results loaded
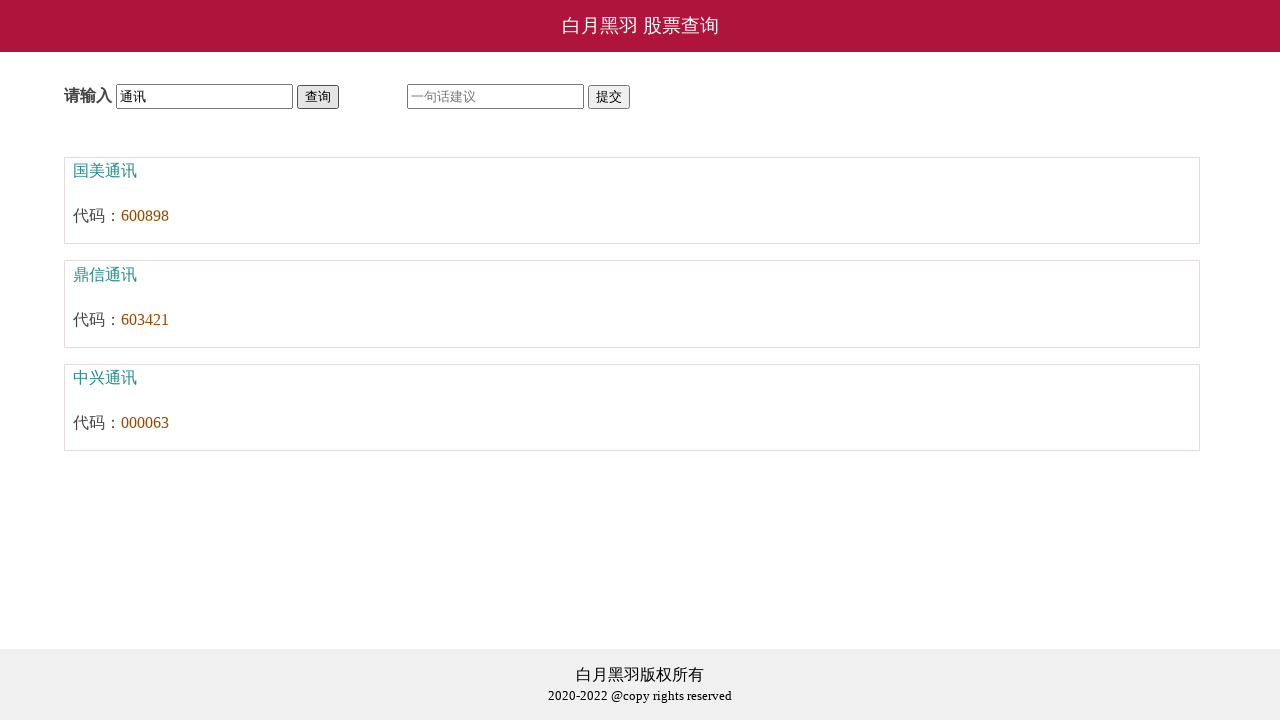

Filled search field with '软件' (software) on #kw
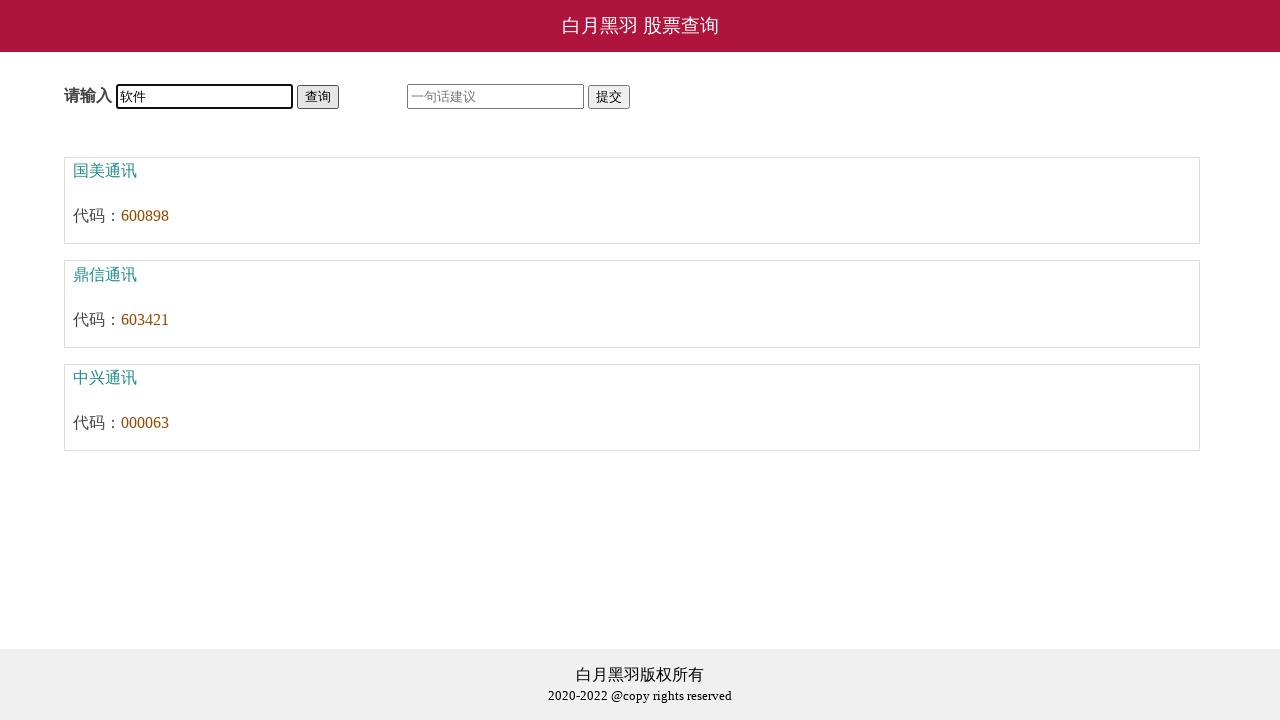

Clicked search button to query software stocks at (318, 97) on #go
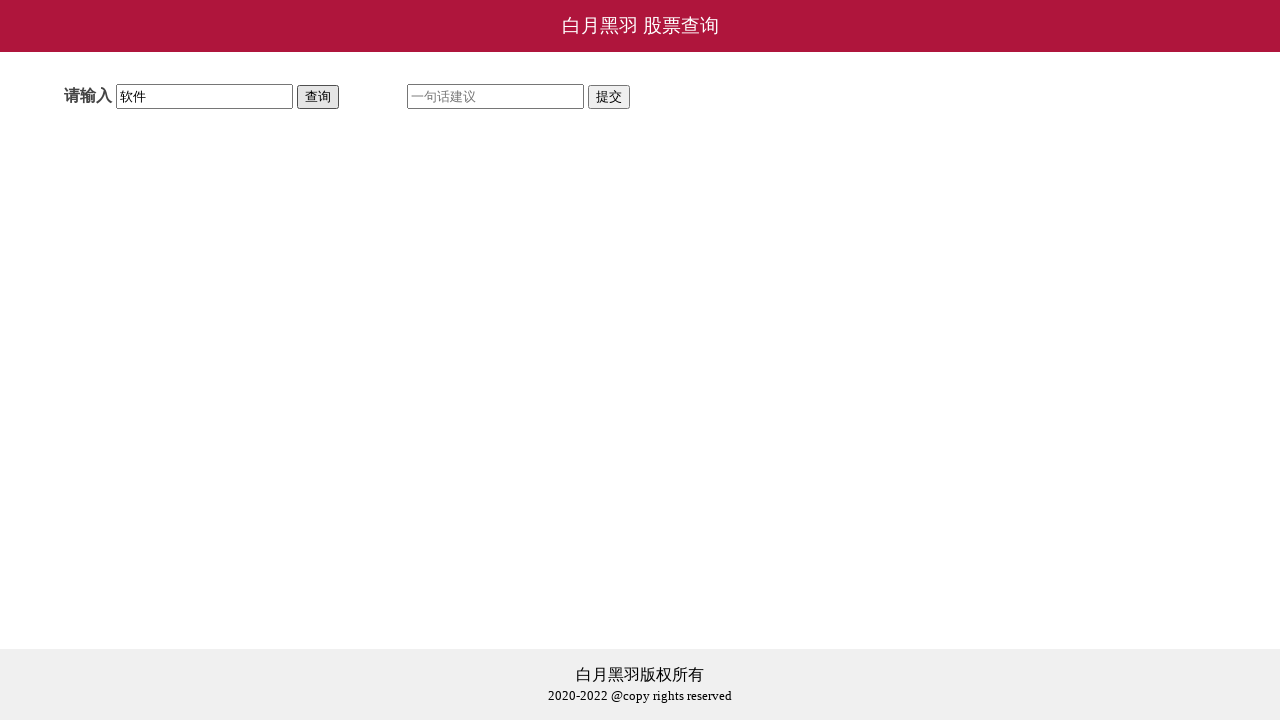

Software search results loaded
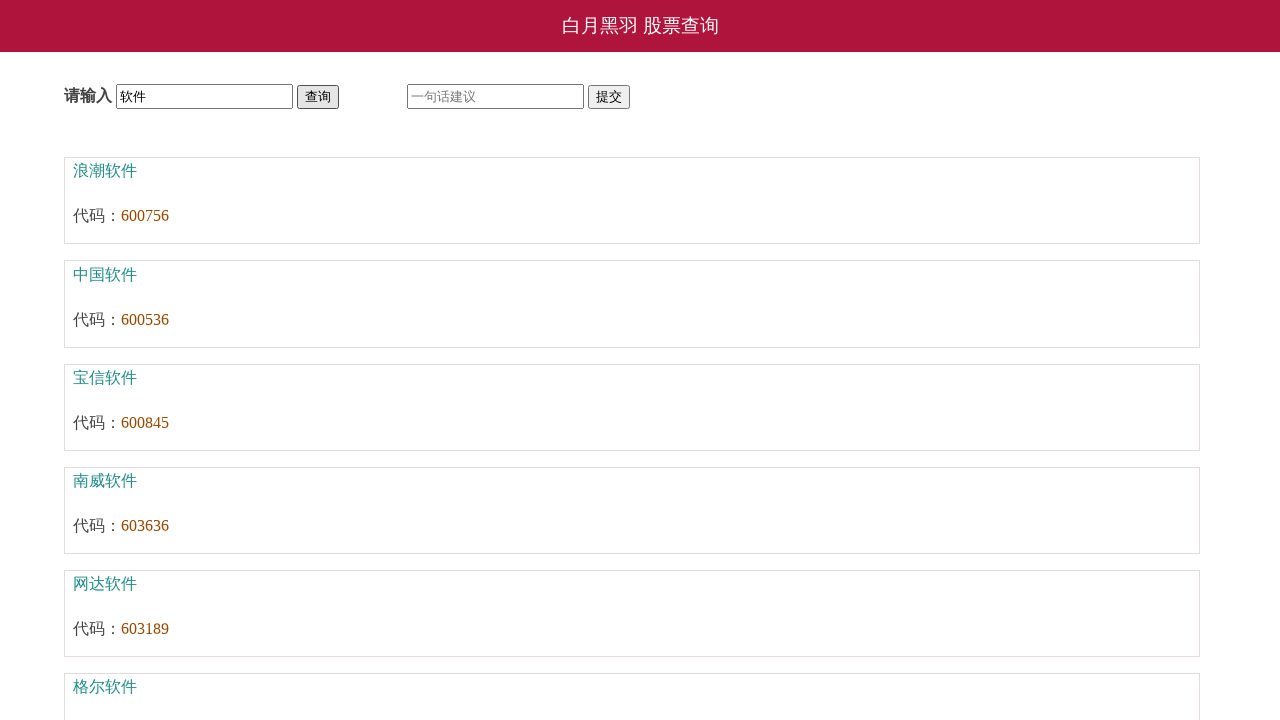

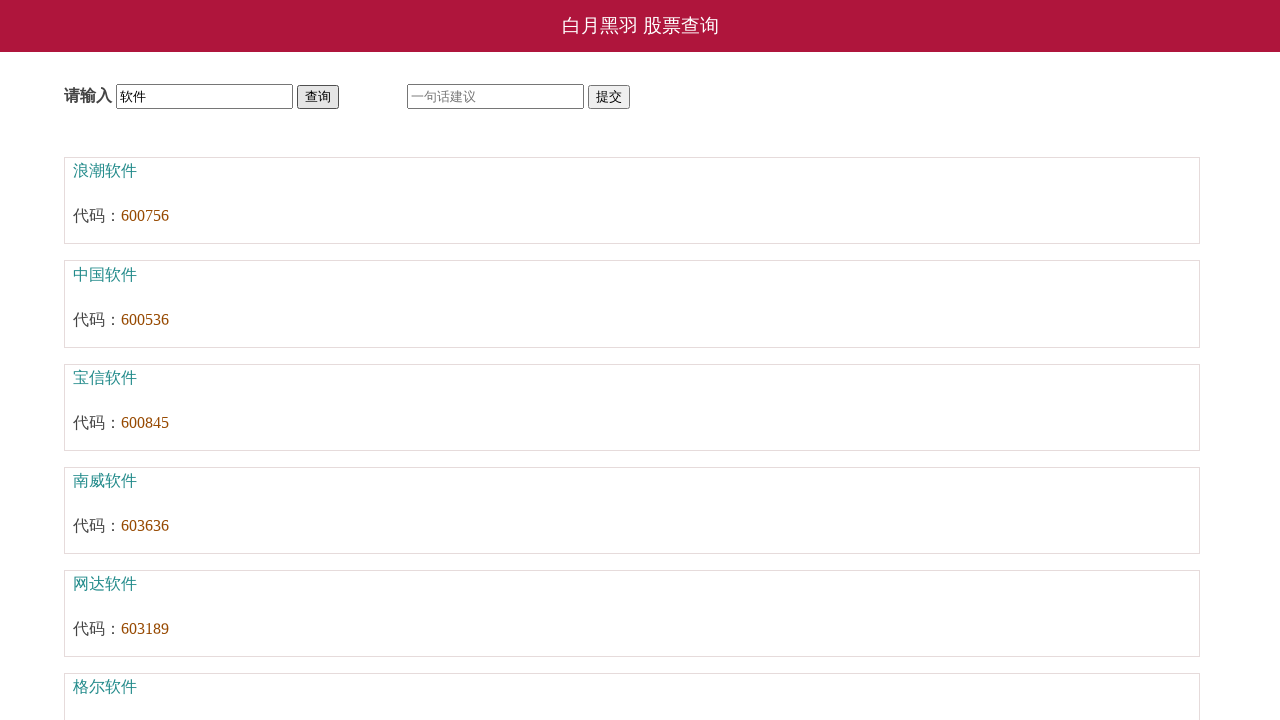